Tests handling of a simple JavaScript alert by clicking a button that triggers an alert and accepting it

Starting URL: https://demoqa.com/alerts

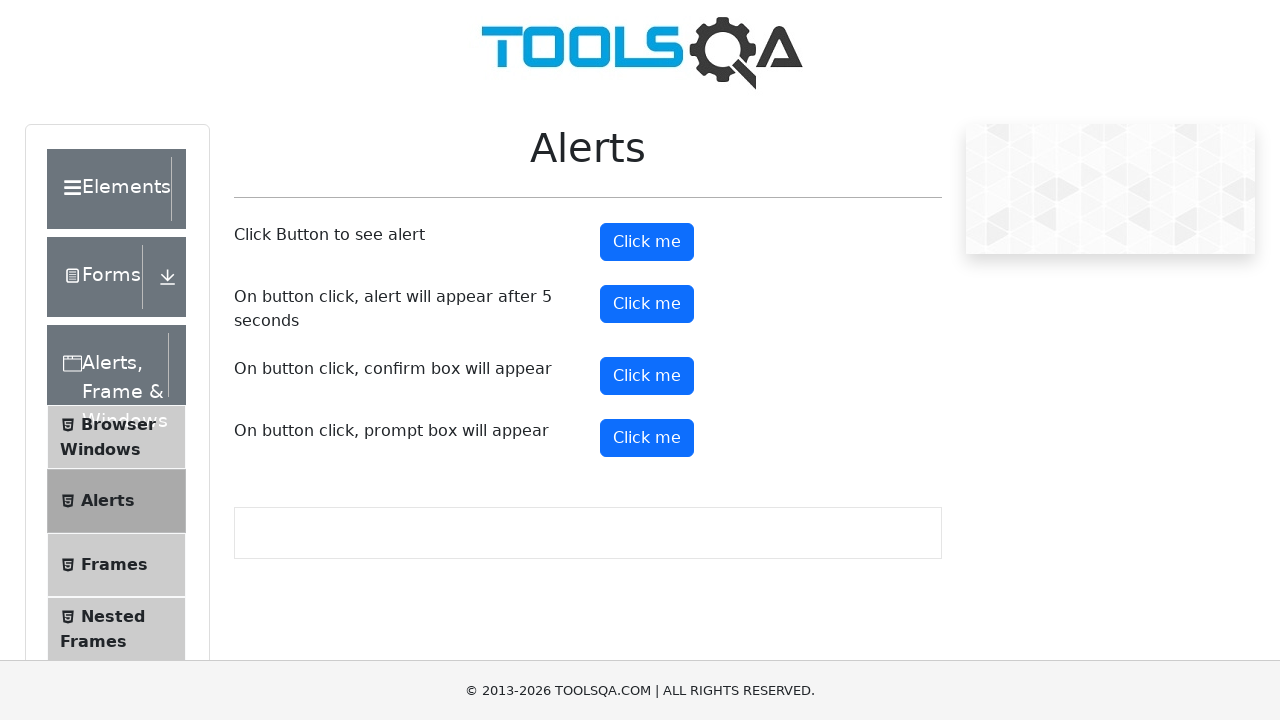

Clicked button to trigger simple alert at (647, 242) on #alertButton
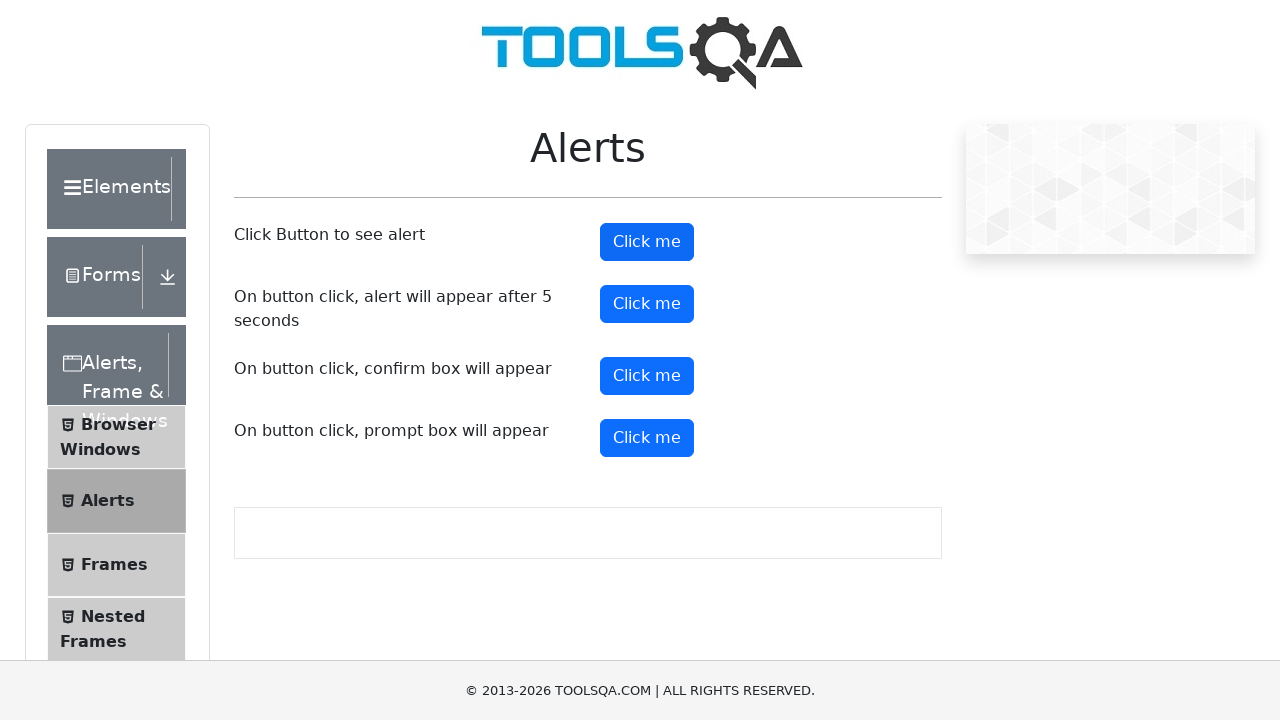

Set up dialog handler to accept alerts
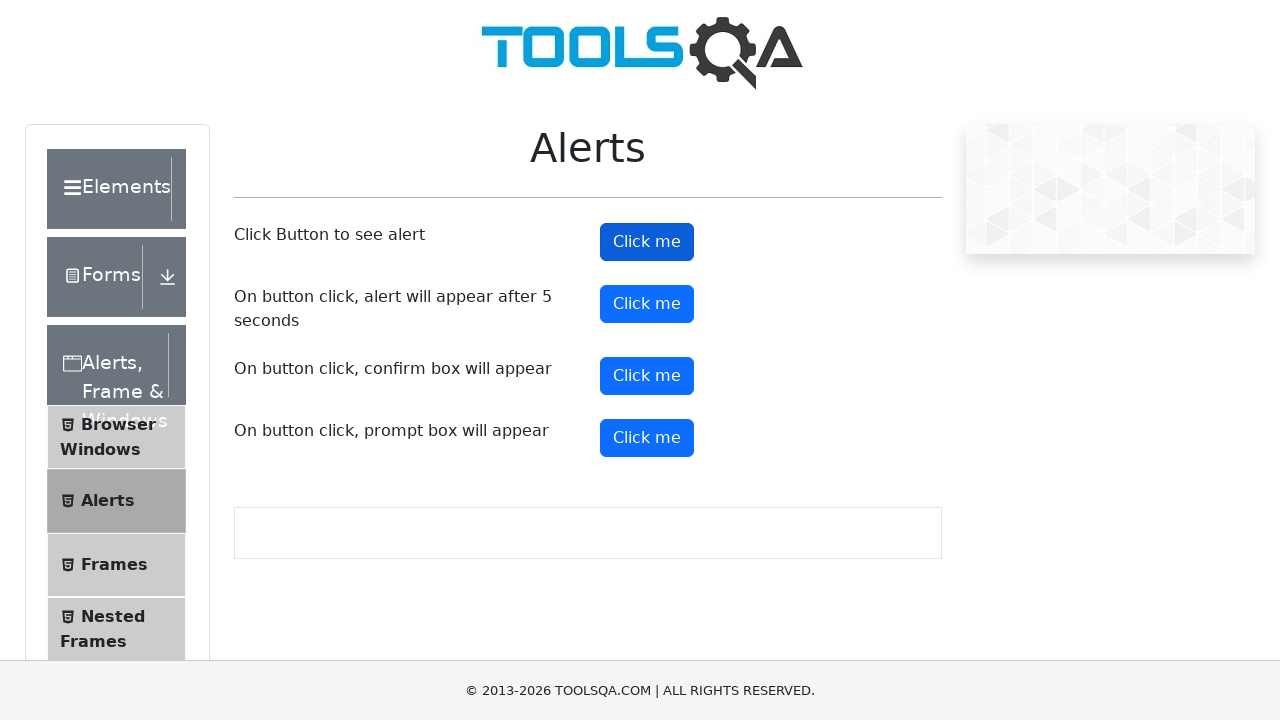

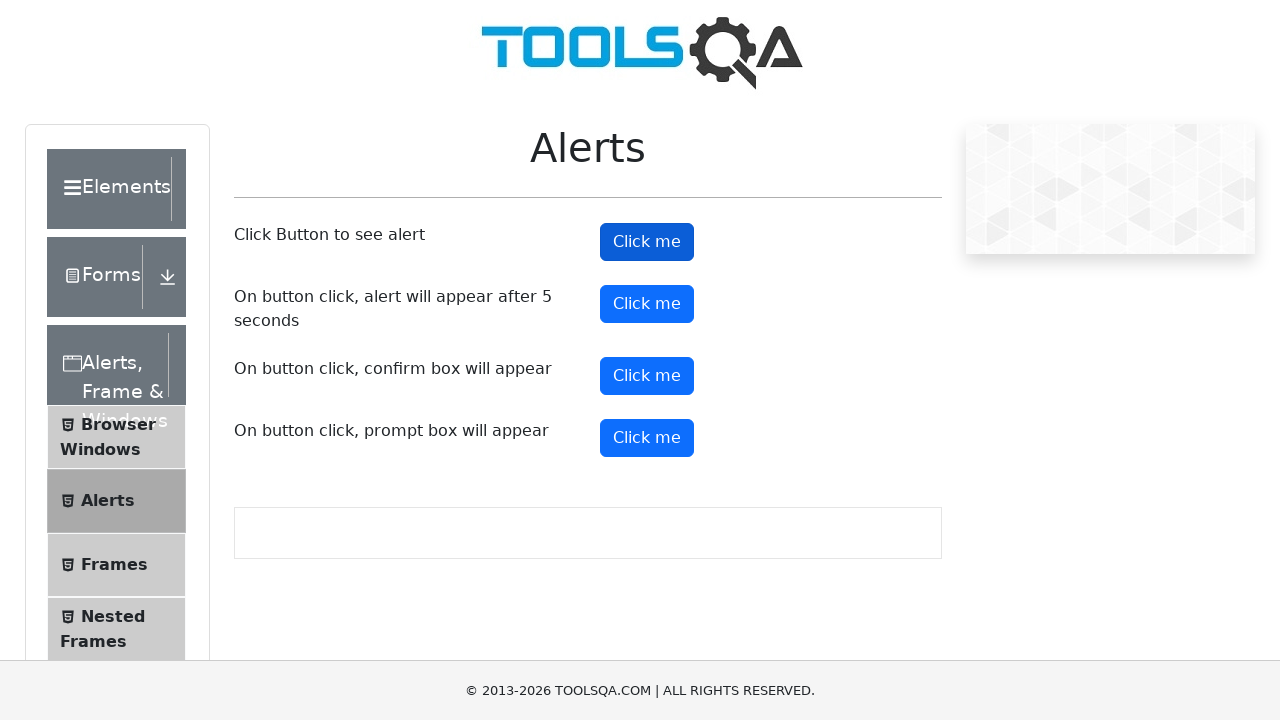